Tests handling of a browser tab/popup by clicking a button that opens a new window, bringing it to front, closing it, then clicking a button and scrolling

Starting URL: https://demoqa.com/browser-windows

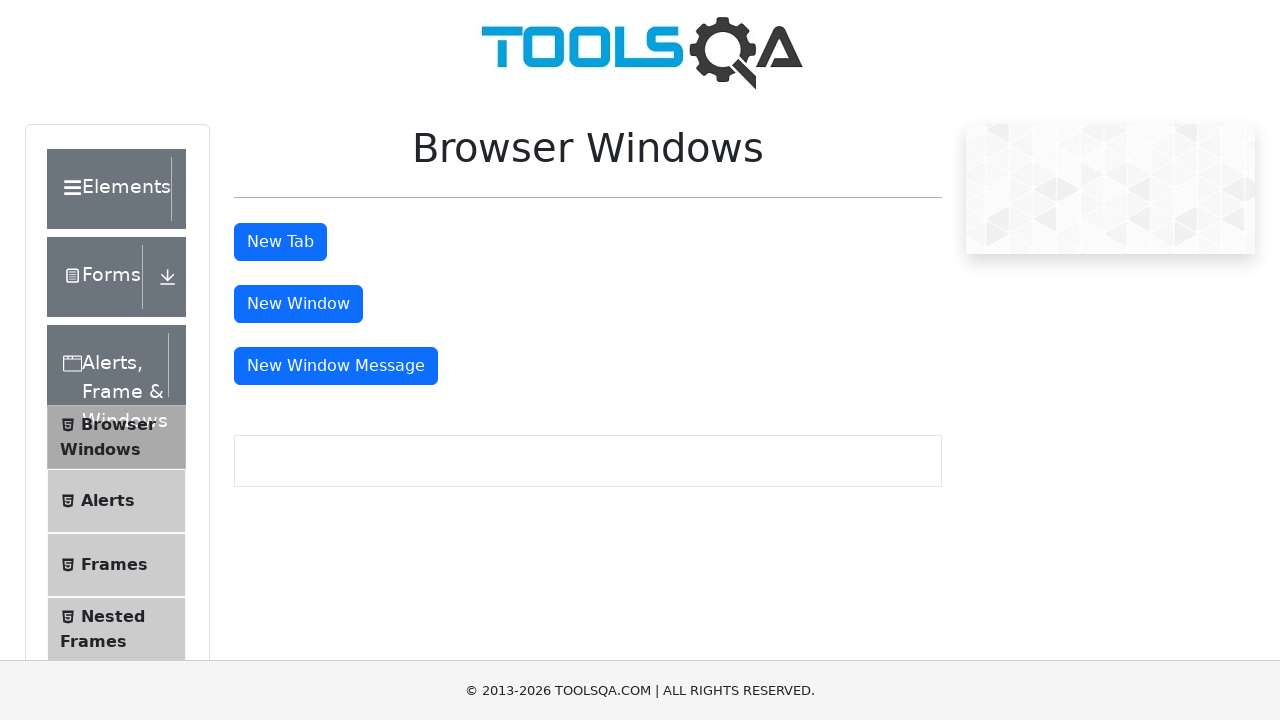

Set up popup handler for new tab
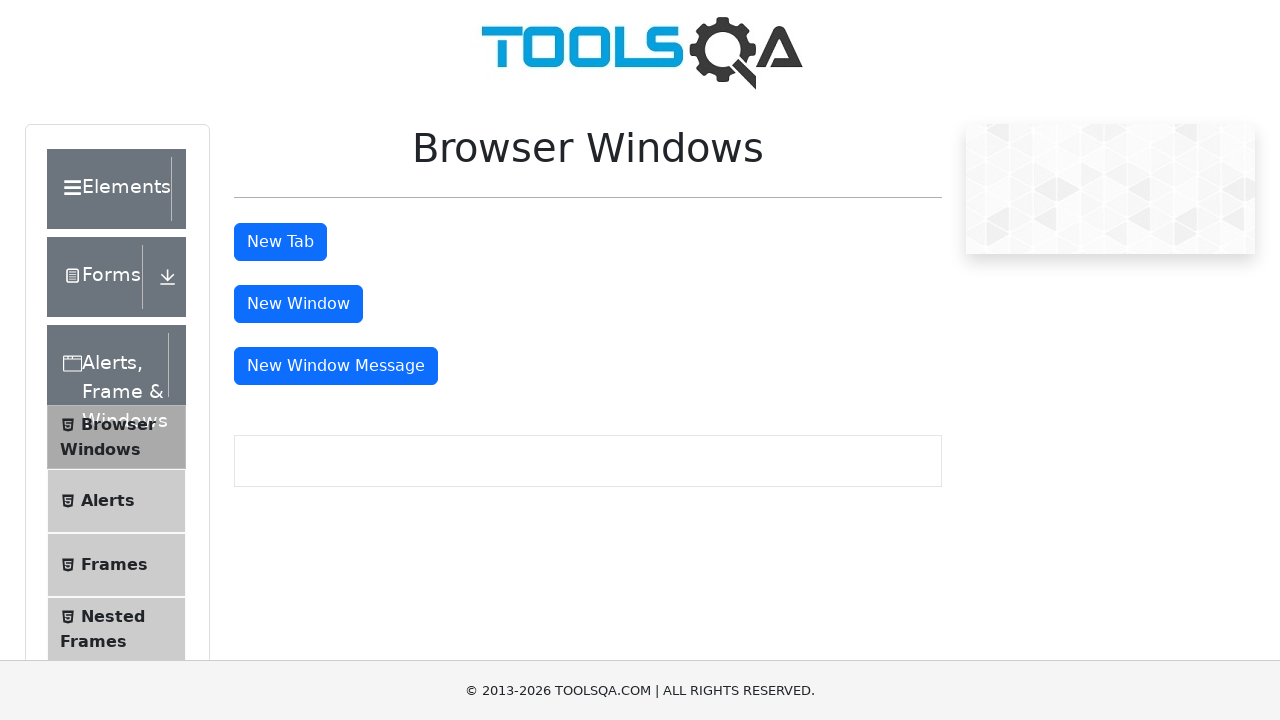

Clicked button to open new window/tab at (298, 304) on #windowButton
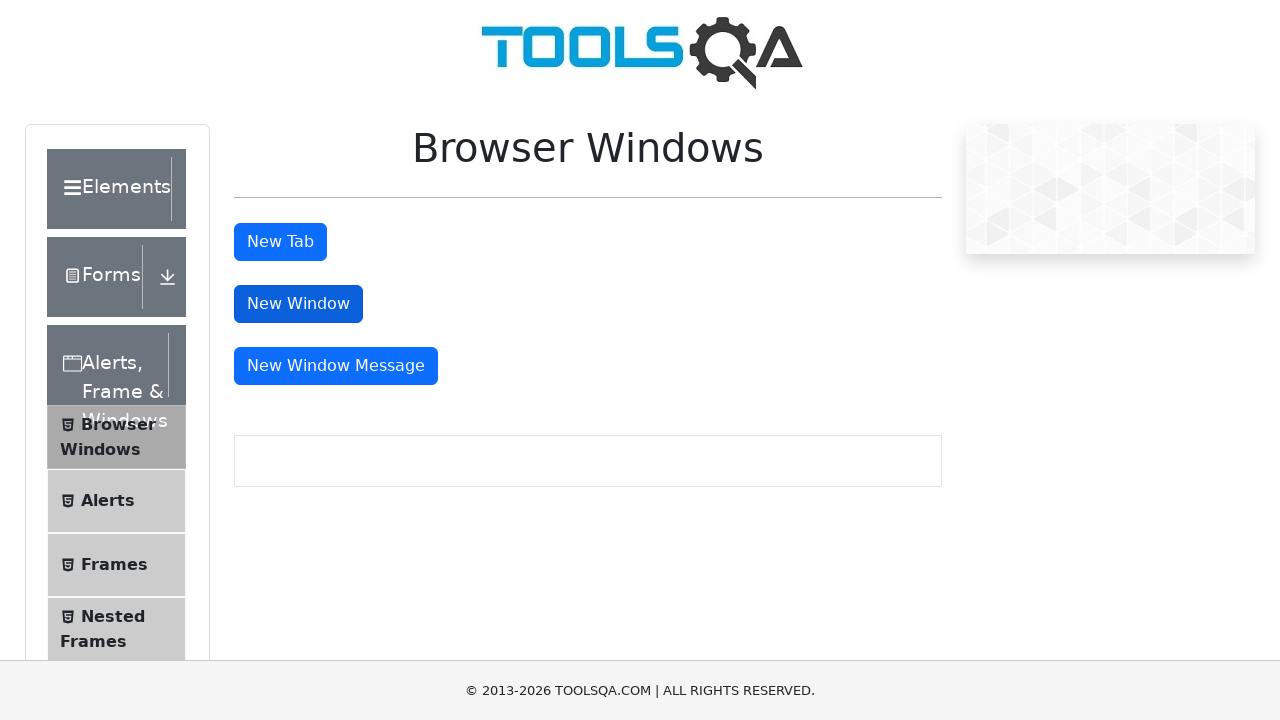

Waited 3 seconds for popup handling to complete
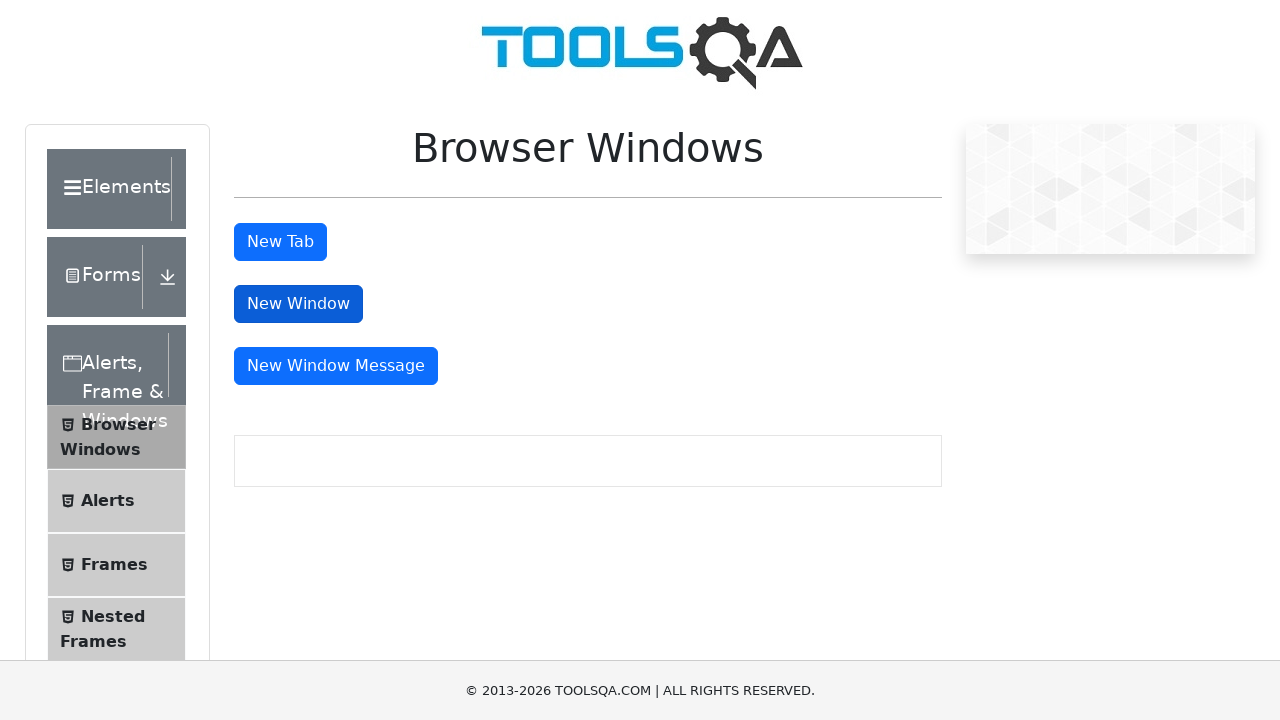

Clicked first button on the page at (280, 242) on internal:role=button >> nth=0
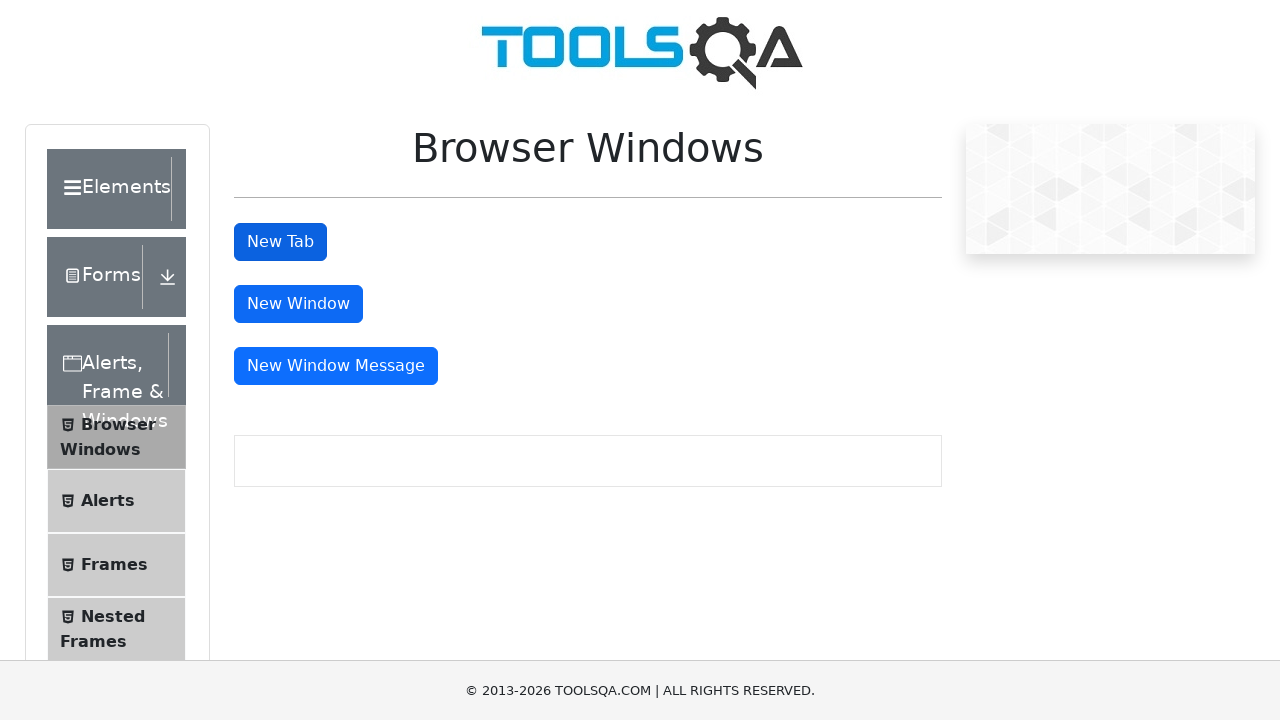

Scrolled down the page by 300 pixels
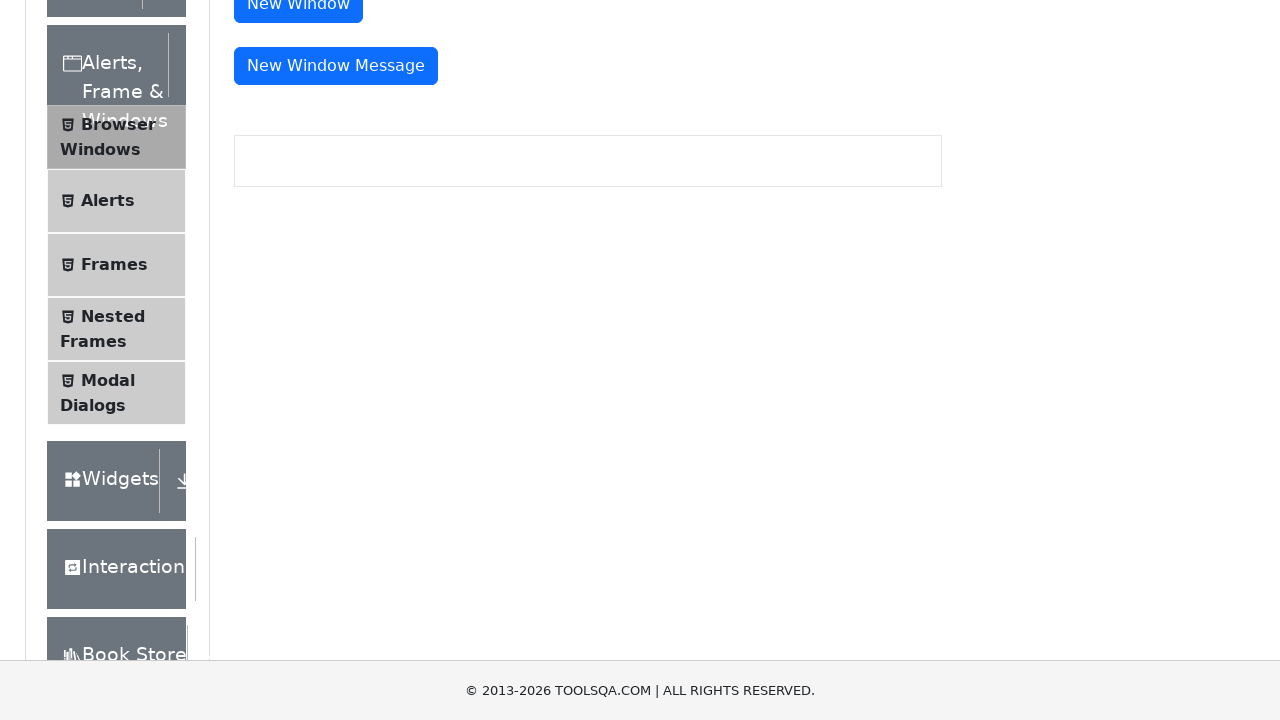

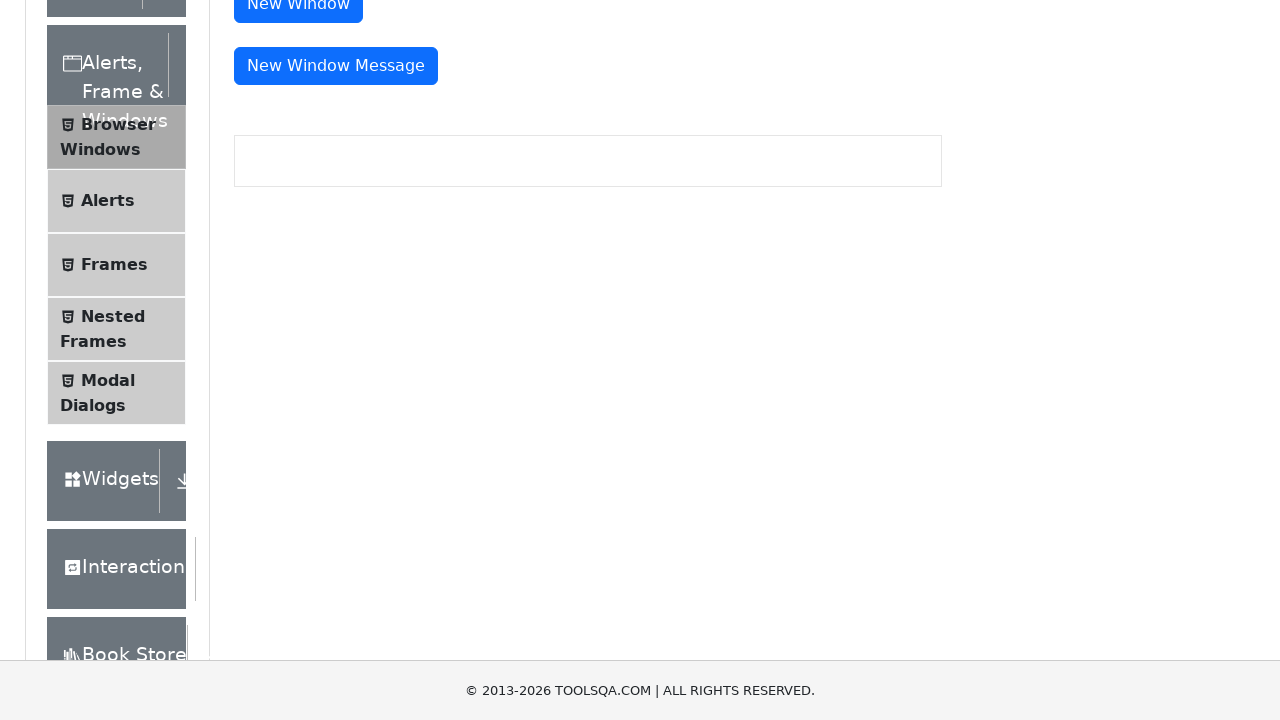